Tests dynamic element addition and removal by clicking Add Element button, verifying Delete button appears, then clicking Delete to remove it

Starting URL: https://practice.cydeo.com/add_remove_elements/

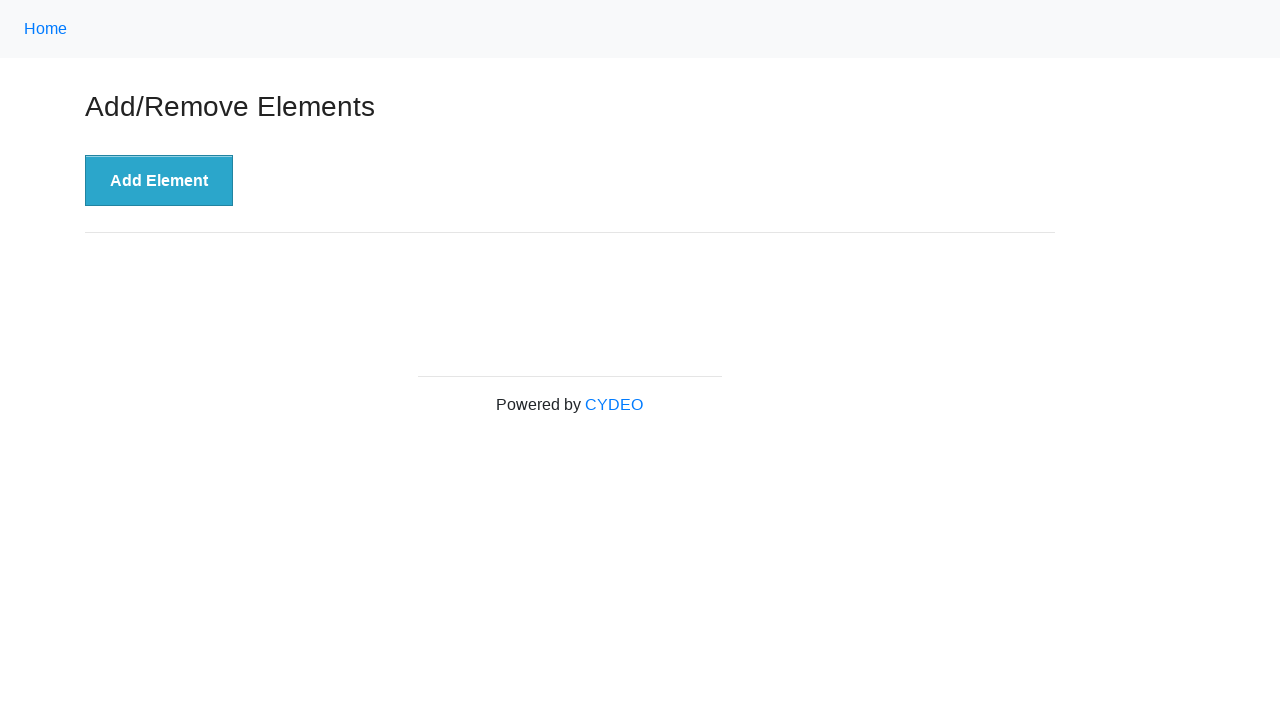

Clicked the 'Add Element' button at (159, 181) on xpath=//button[.='Add Element']
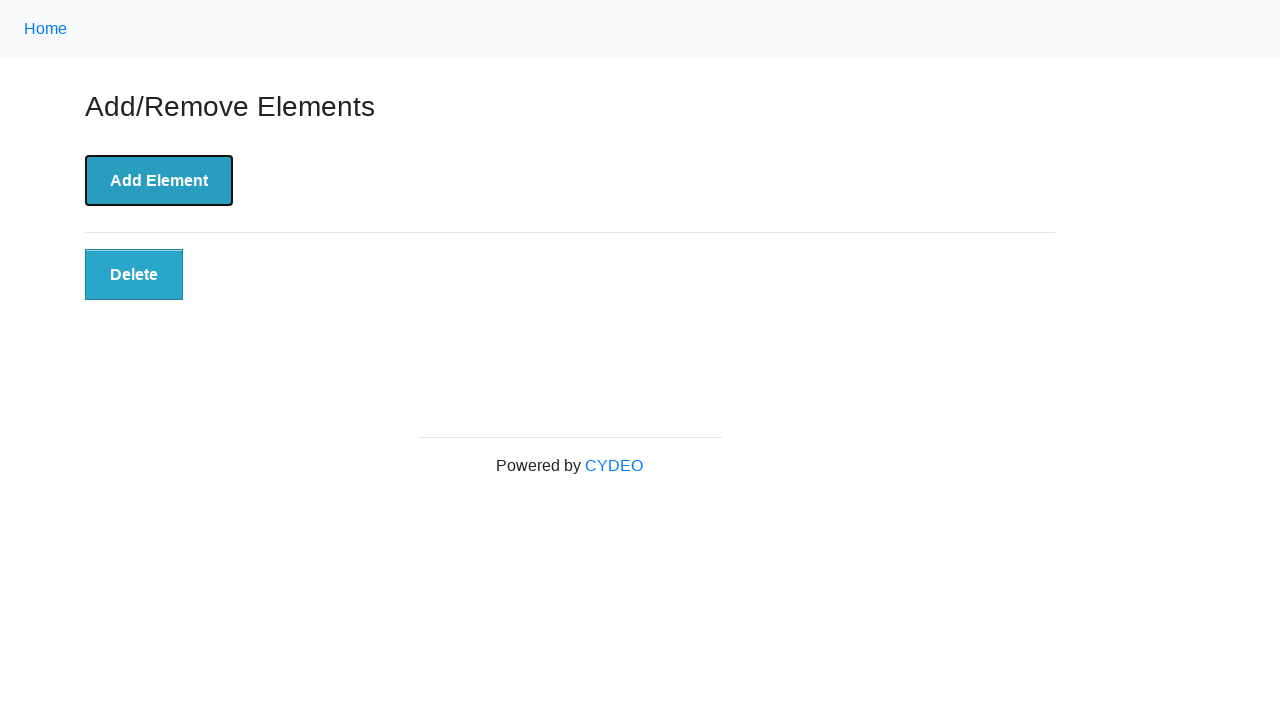

Delete button appeared after adding element
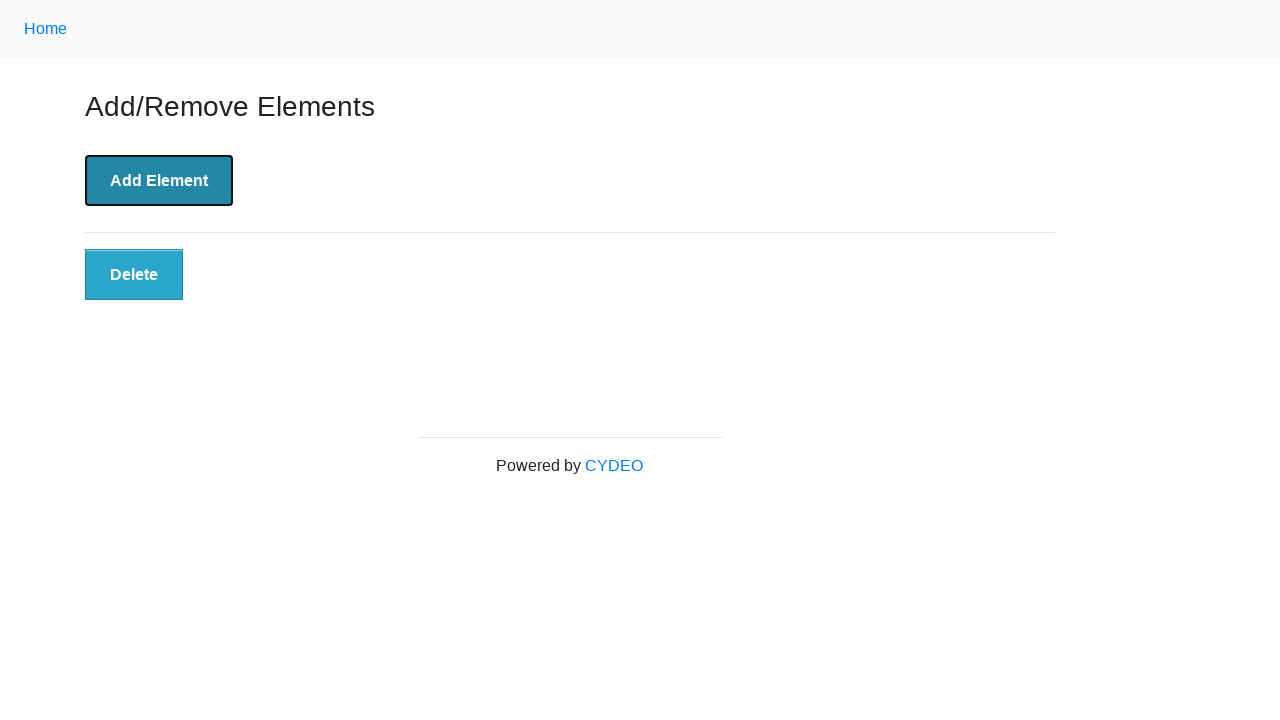

Clicked the Delete button to remove element at (134, 275) on xpath=//button[@class='added-manually']
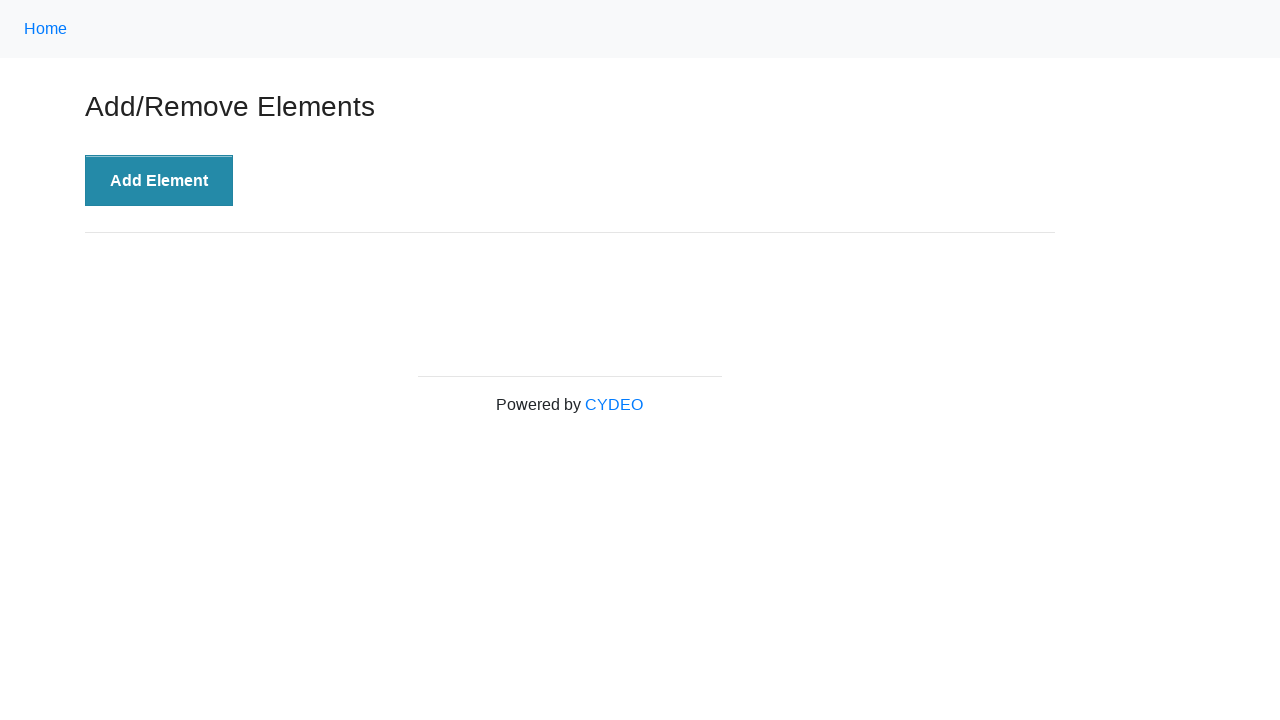

Verified Delete button is no longer present in DOM
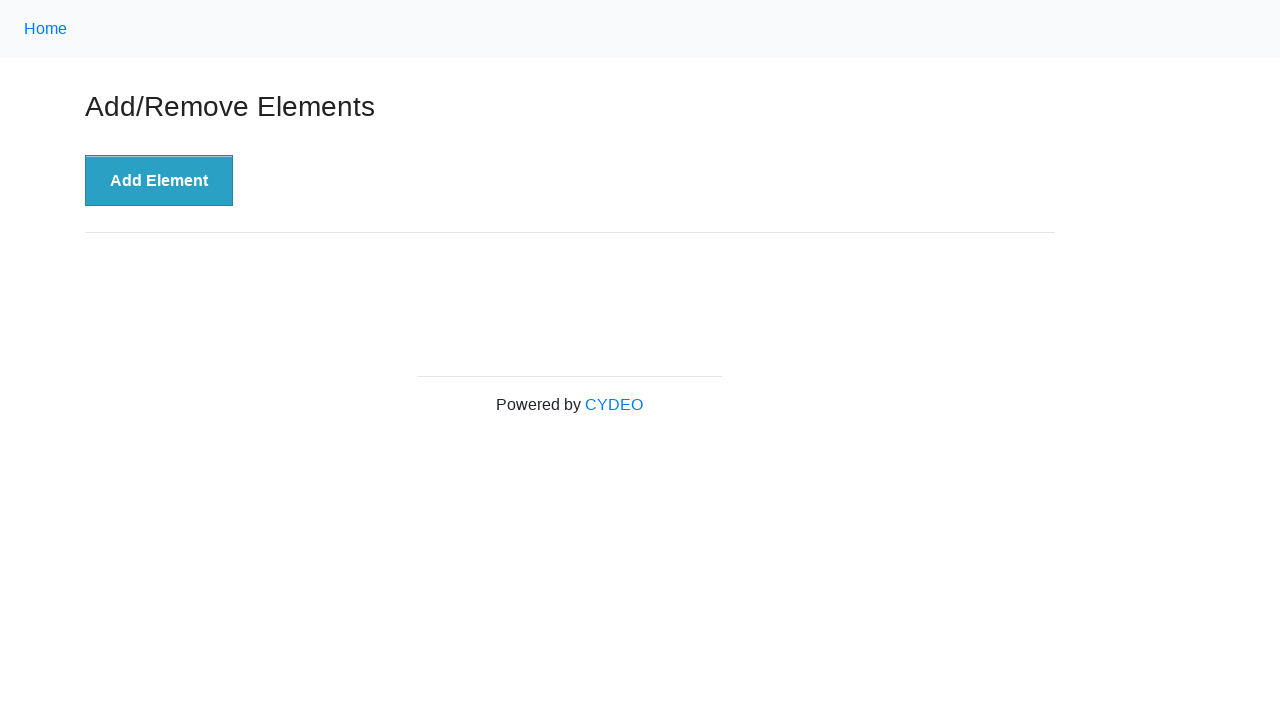

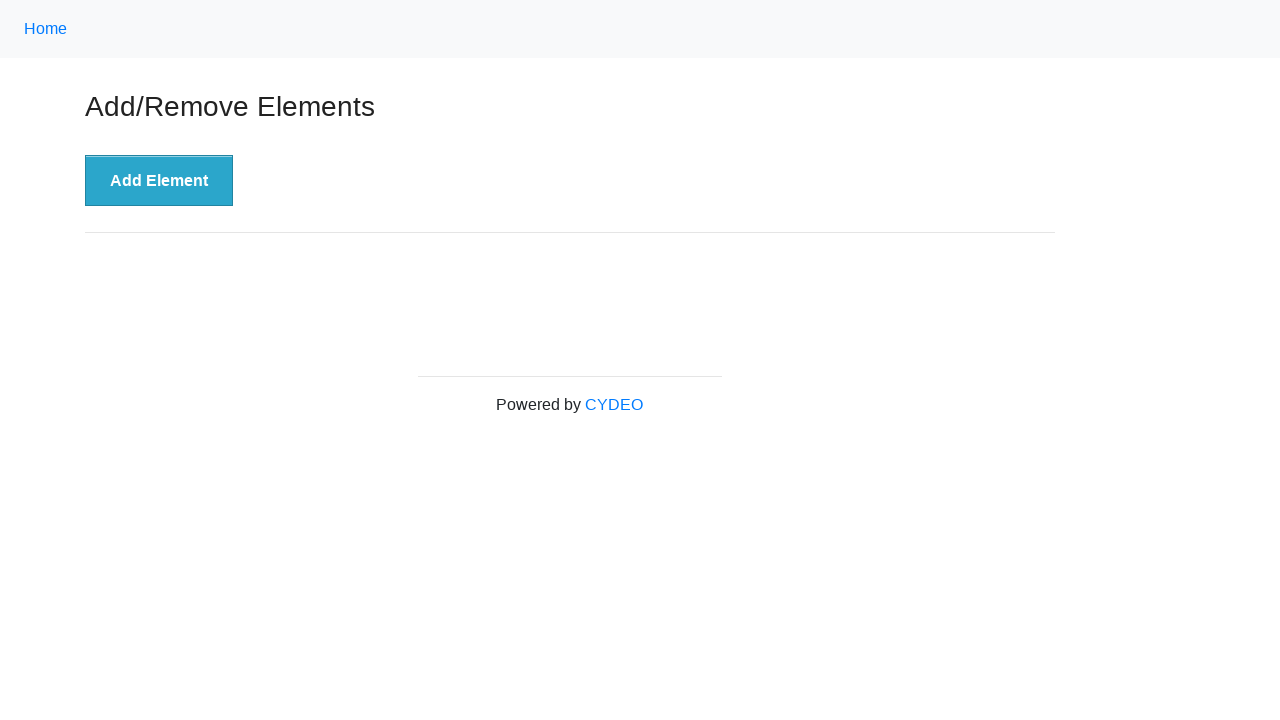